Tests that edits are saved when the input loses focus (blur event)

Starting URL: https://demo.playwright.dev/todomvc

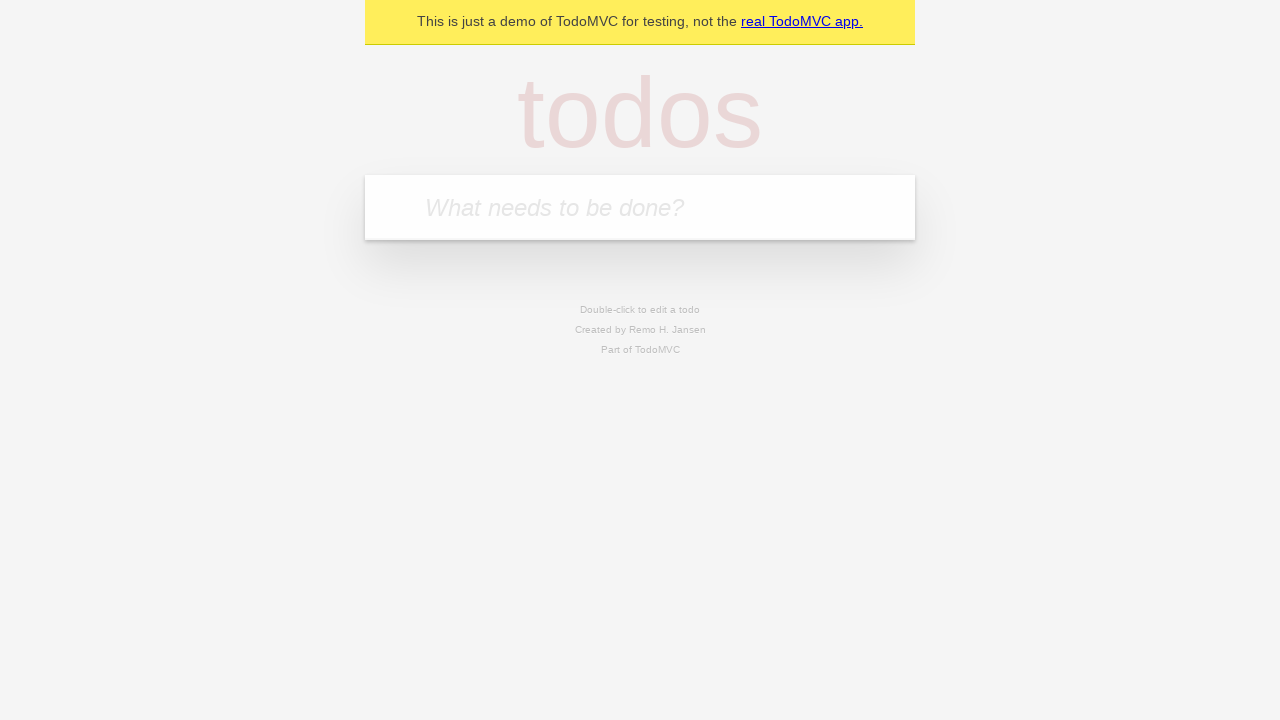

Filled first todo input with 'buy some cheese' on internal:attr=[placeholder="What needs to be done?"i]
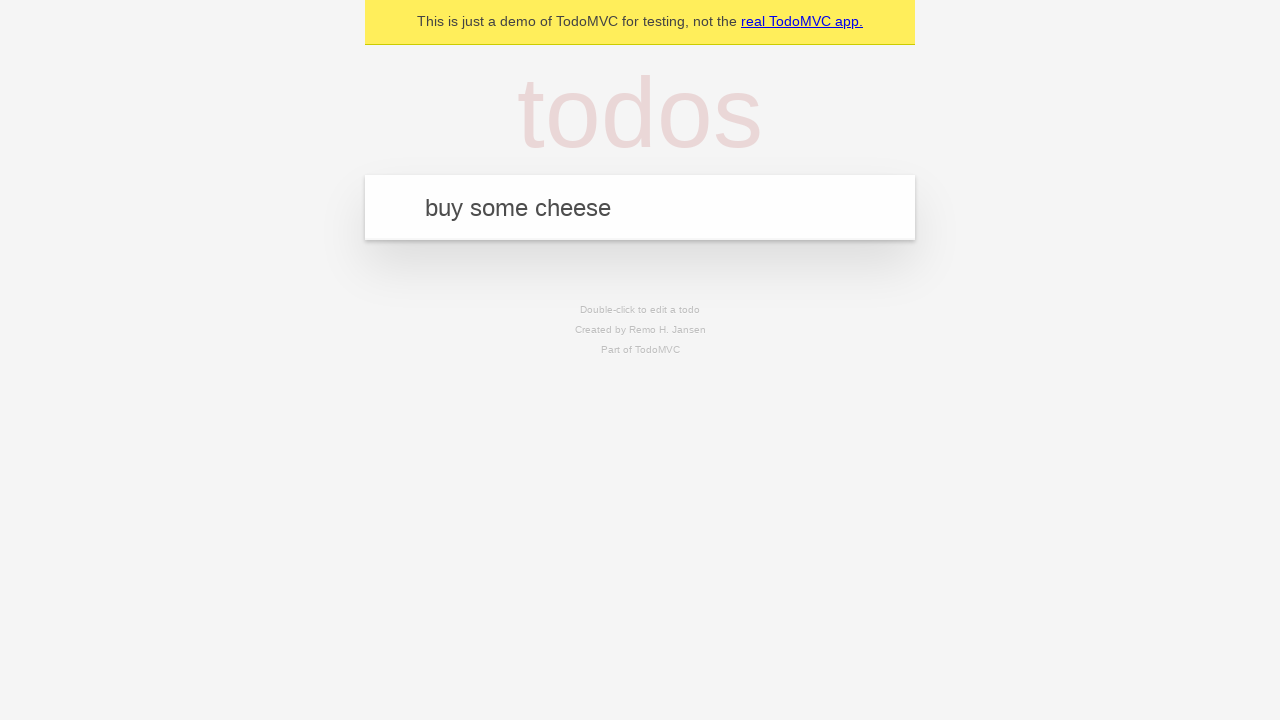

Pressed Enter to add first todo item on internal:attr=[placeholder="What needs to be done?"i]
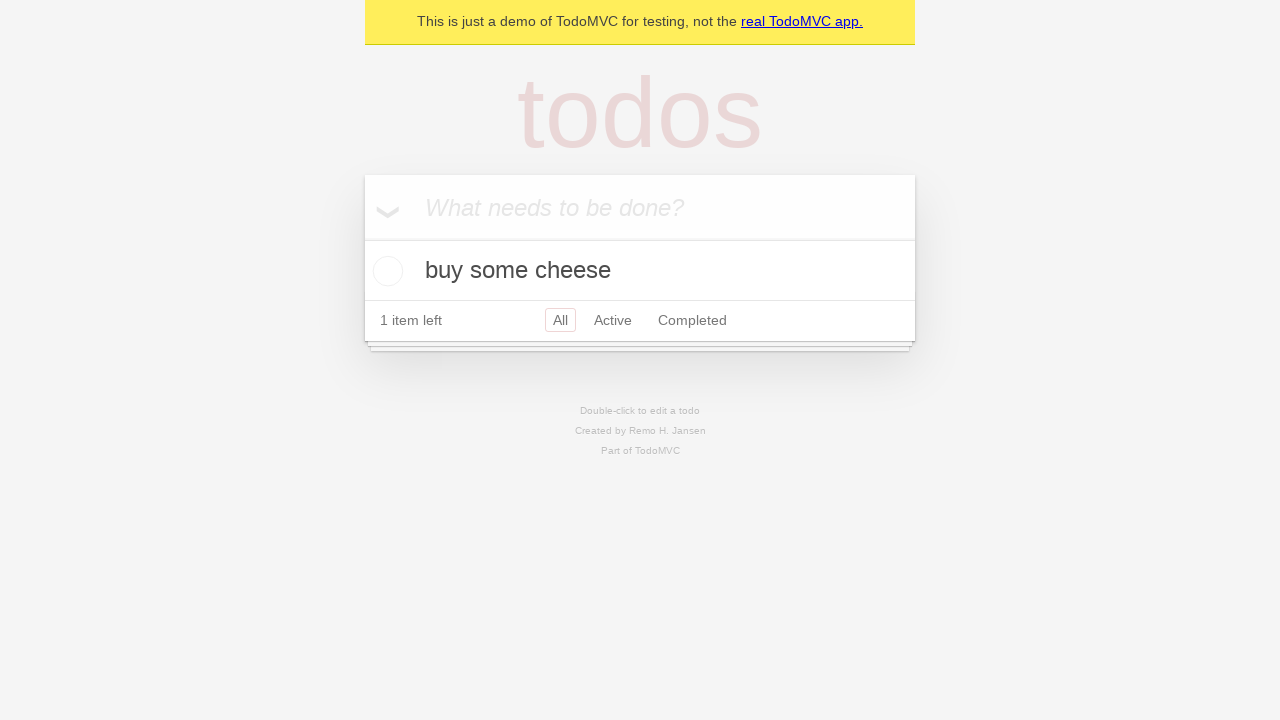

Filled second todo input with 'feed the cat' on internal:attr=[placeholder="What needs to be done?"i]
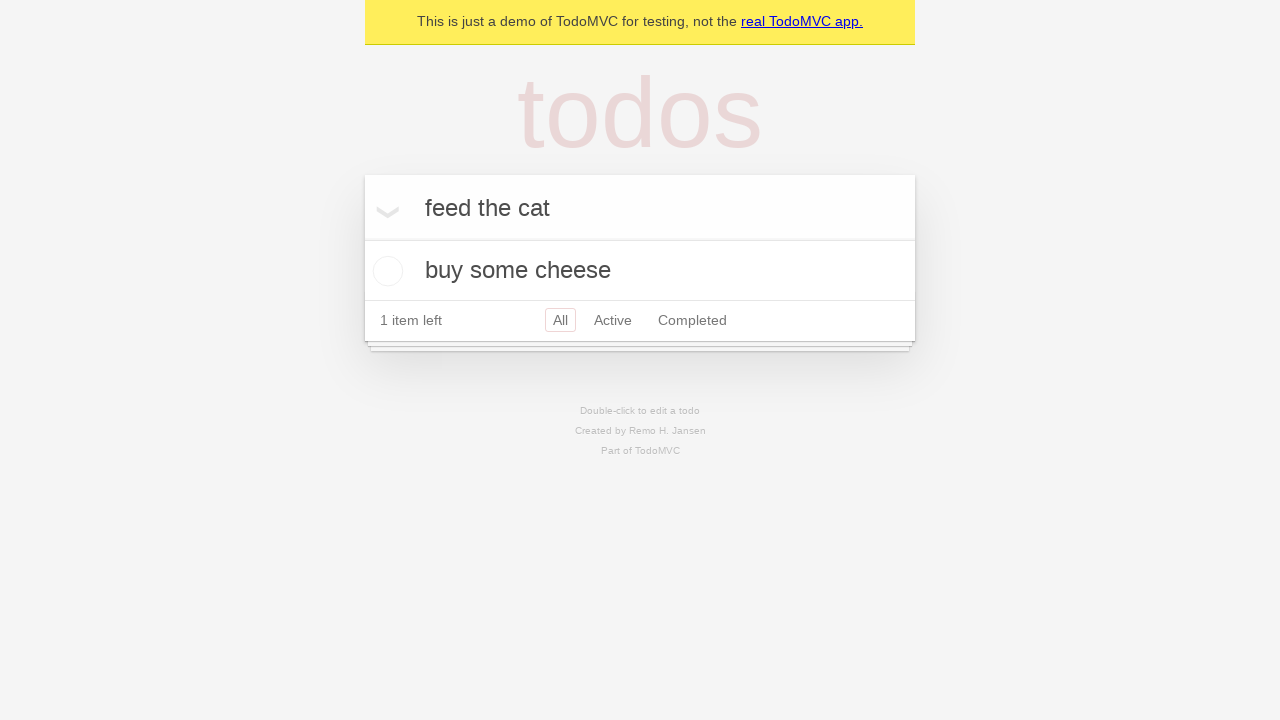

Pressed Enter to add second todo item on internal:attr=[placeholder="What needs to be done?"i]
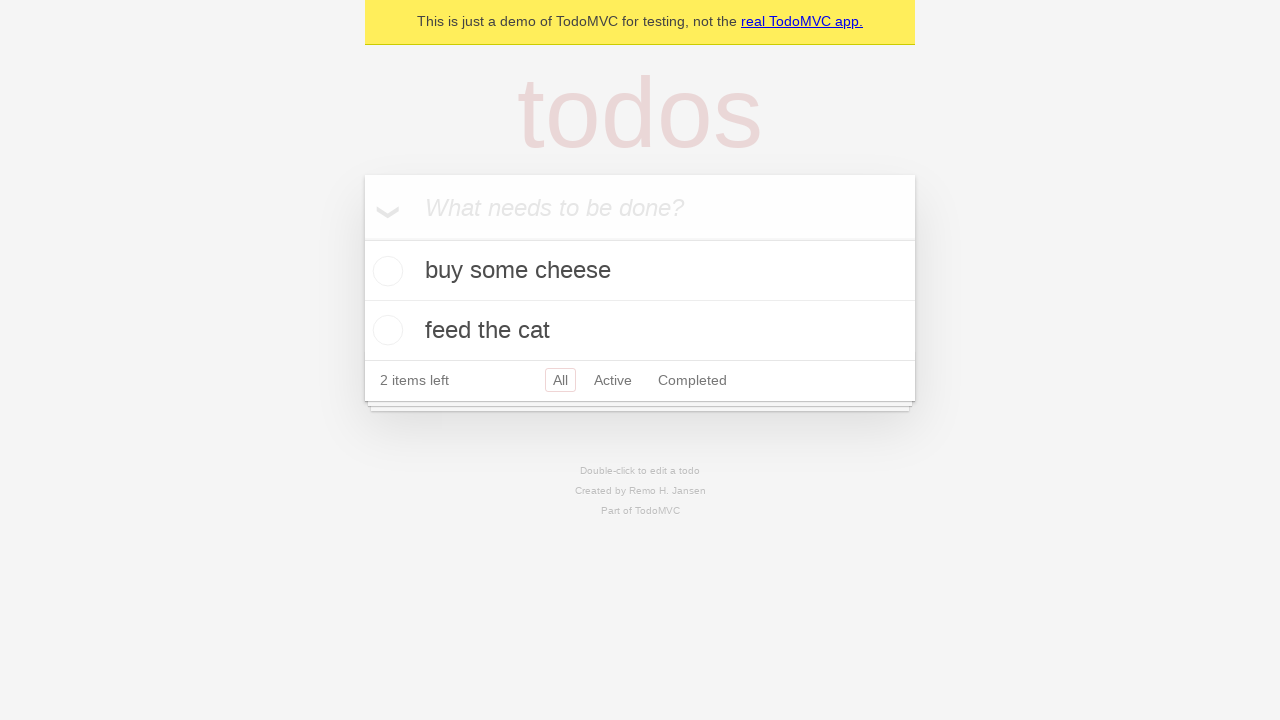

Filled third todo input with 'book a doctors appointment' on internal:attr=[placeholder="What needs to be done?"i]
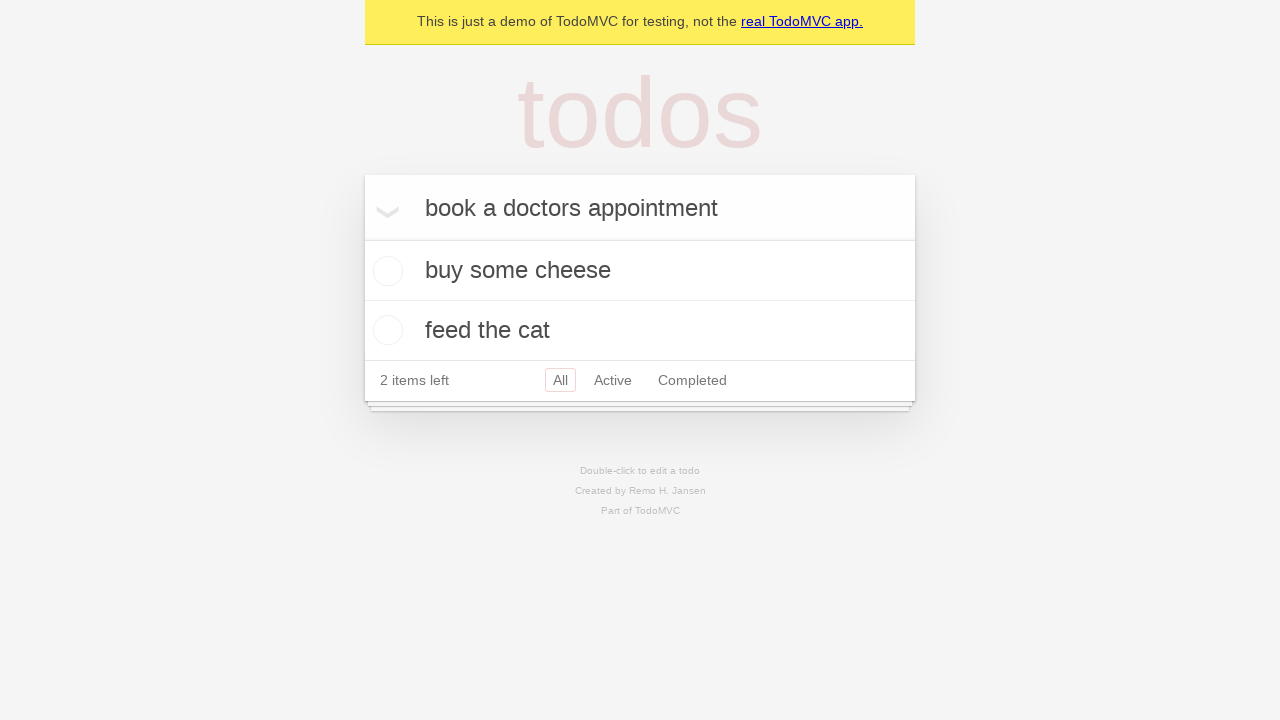

Pressed Enter to add third todo item on internal:attr=[placeholder="What needs to be done?"i]
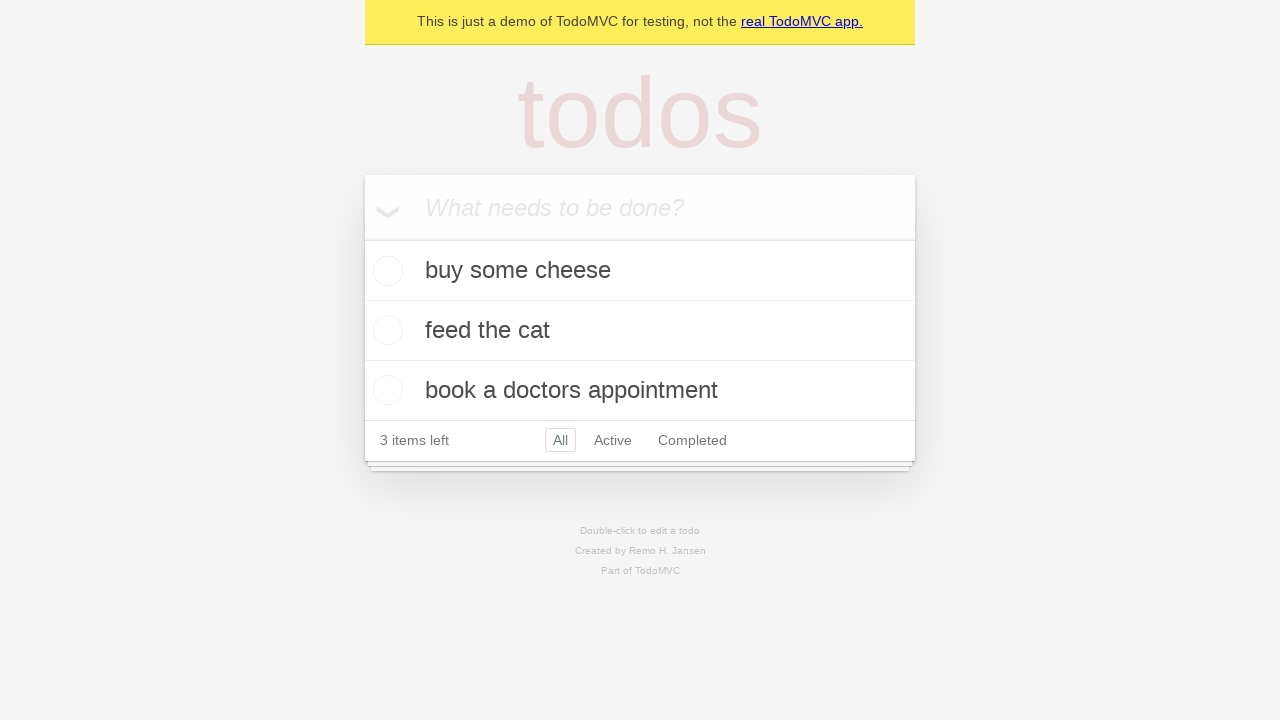

Double-clicked second todo item to enter edit mode at (640, 331) on internal:testid=[data-testid="todo-item"s] >> nth=1
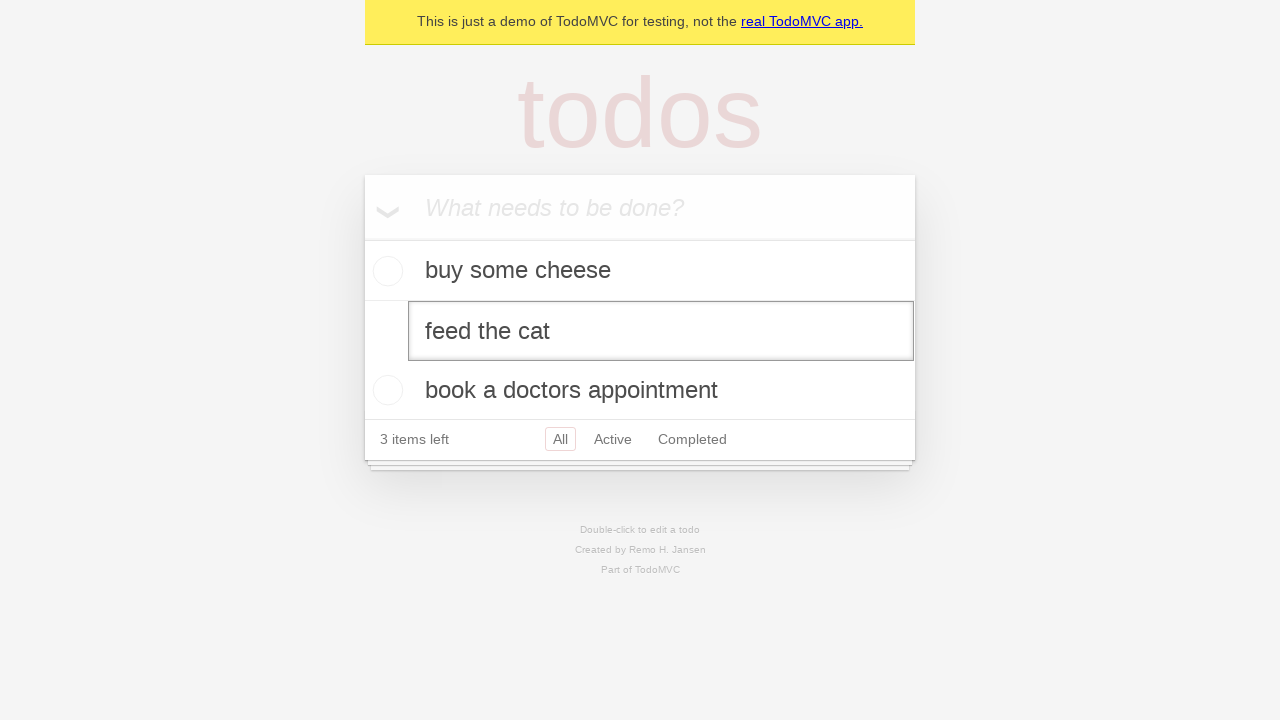

Filled edit textbox with new text 'buy some sausages' on internal:testid=[data-testid="todo-item"s] >> nth=1 >> internal:role=textbox[nam
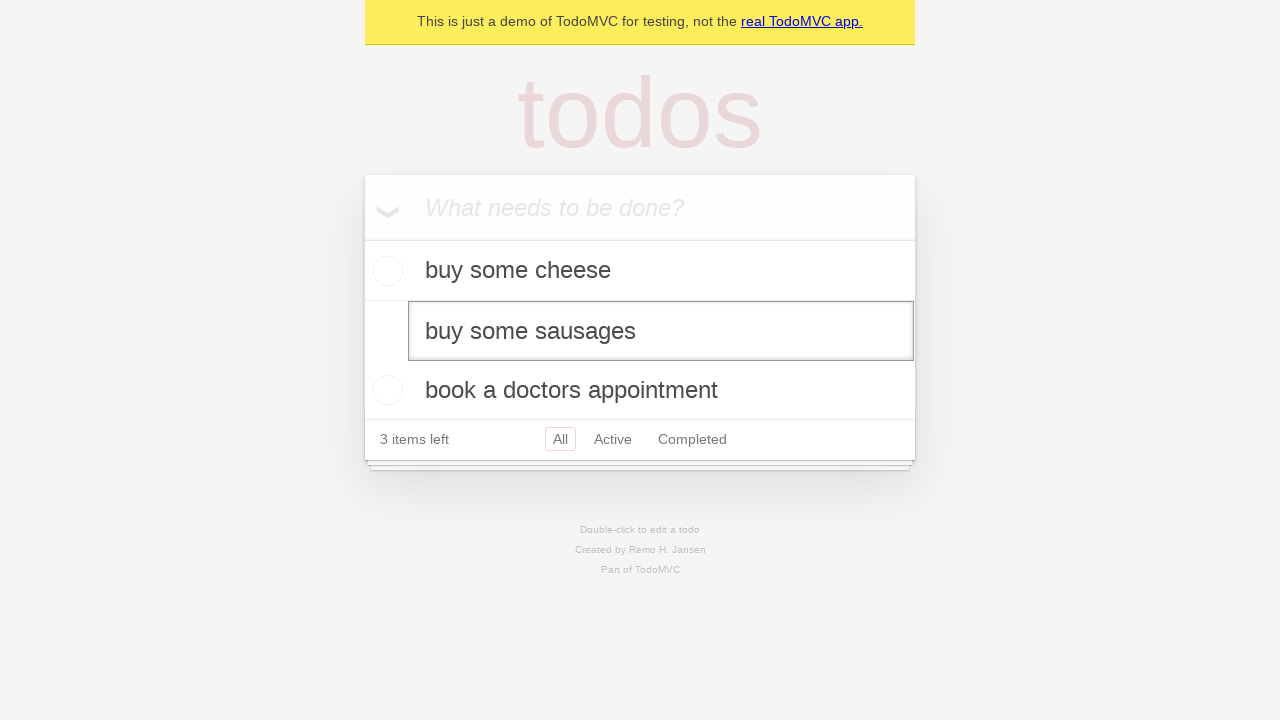

Dispatched blur event to save edits on input focus loss
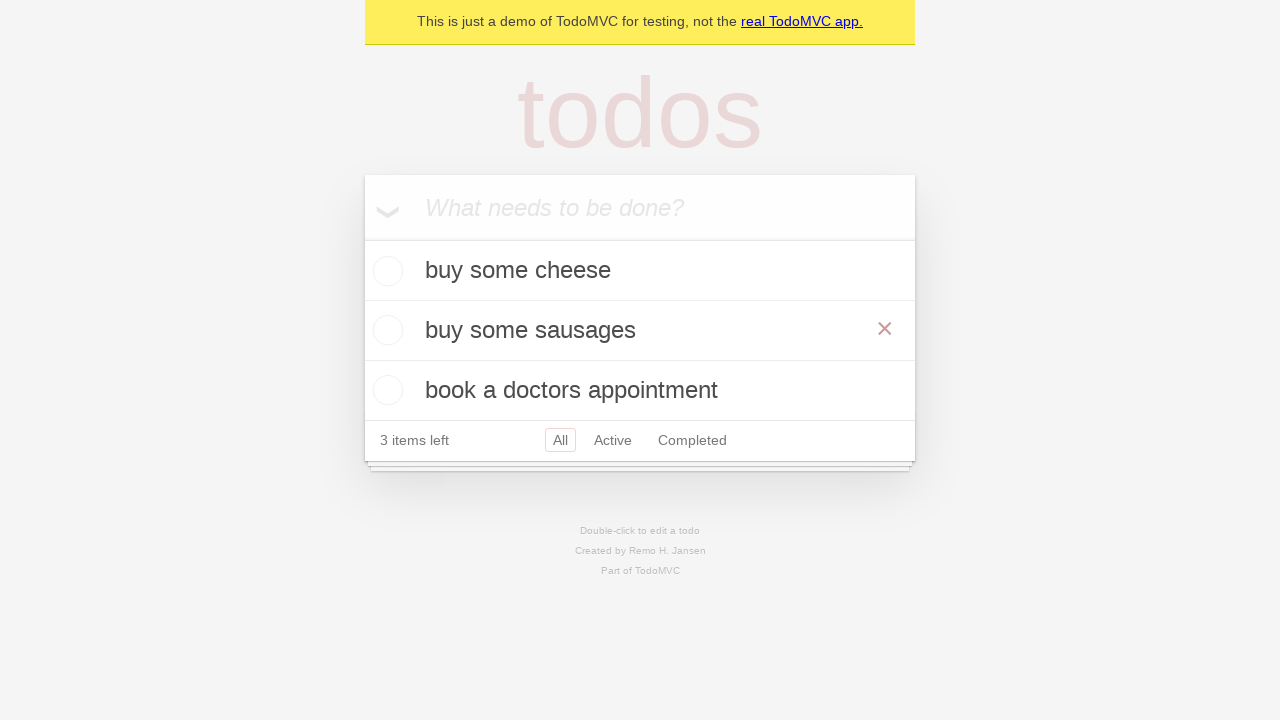

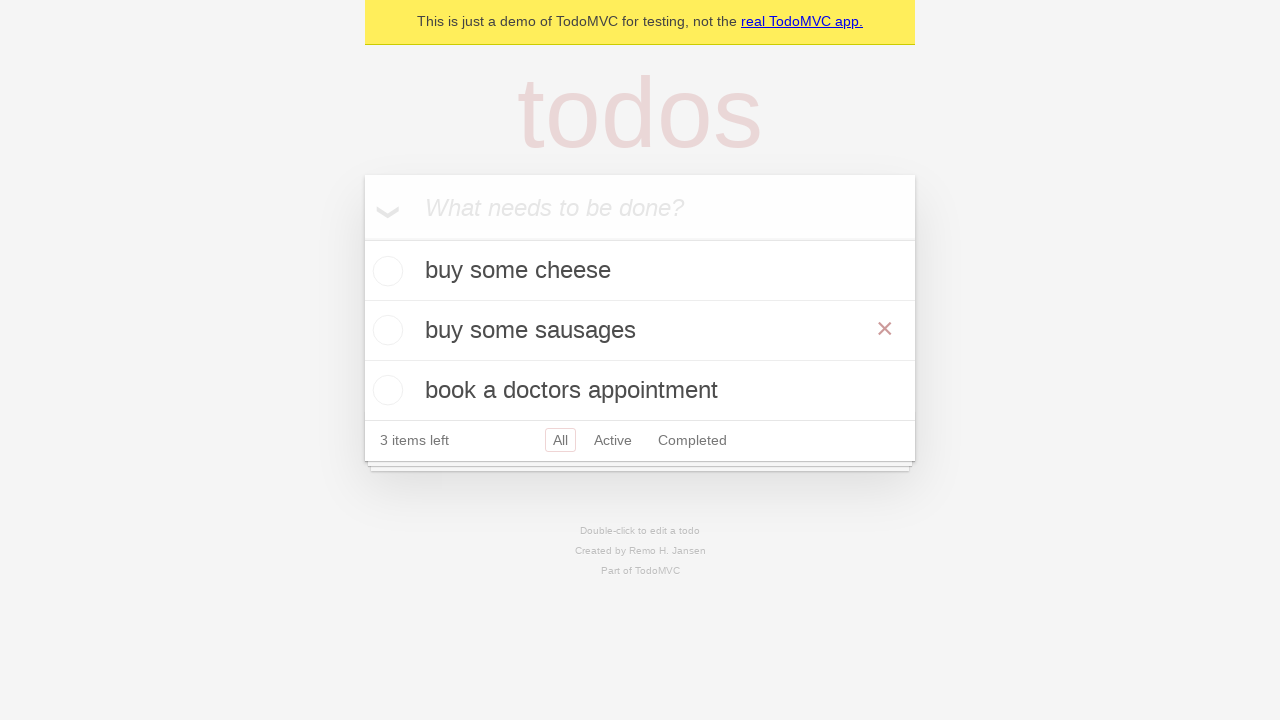